Navigates to Chrome driver download page and clicks on the Windows 32-bit Chrome driver zip file link to download it

Starting URL: https://chromedriver.storage.googleapis.com/index.html?path=107.0.5304.62/

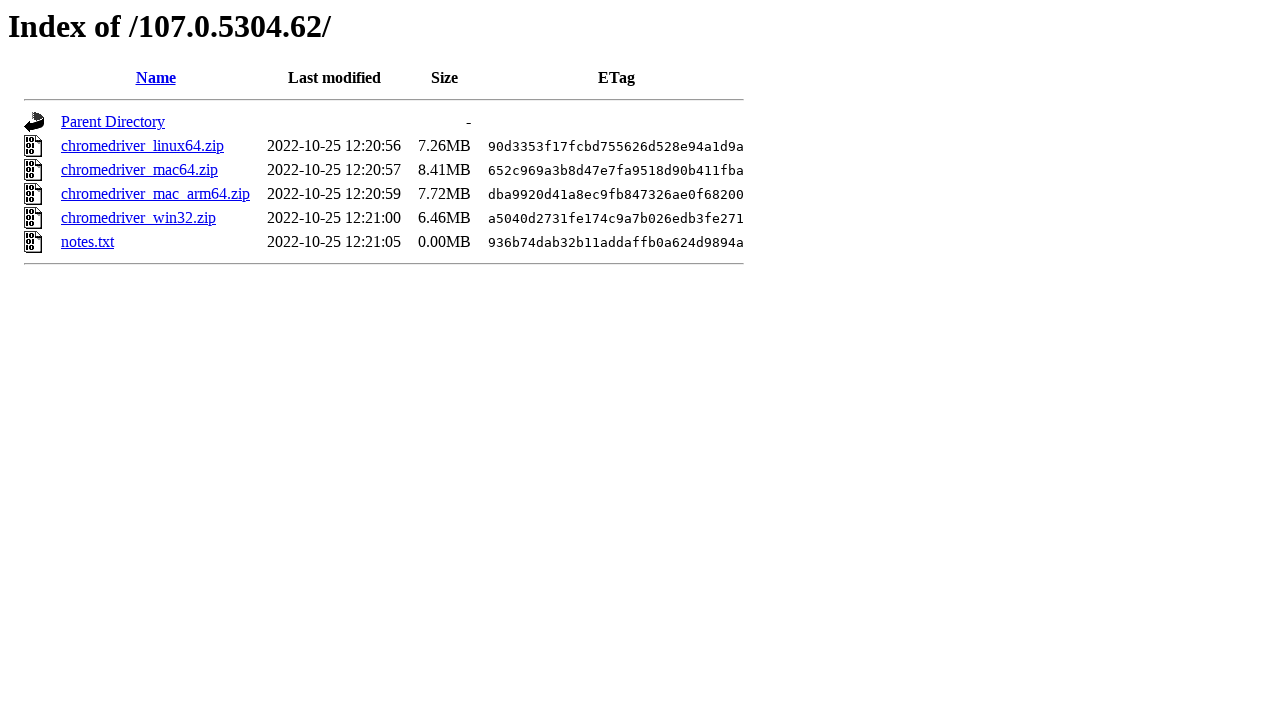

Navigated to Chrome driver download page for version 107.0.5304.62
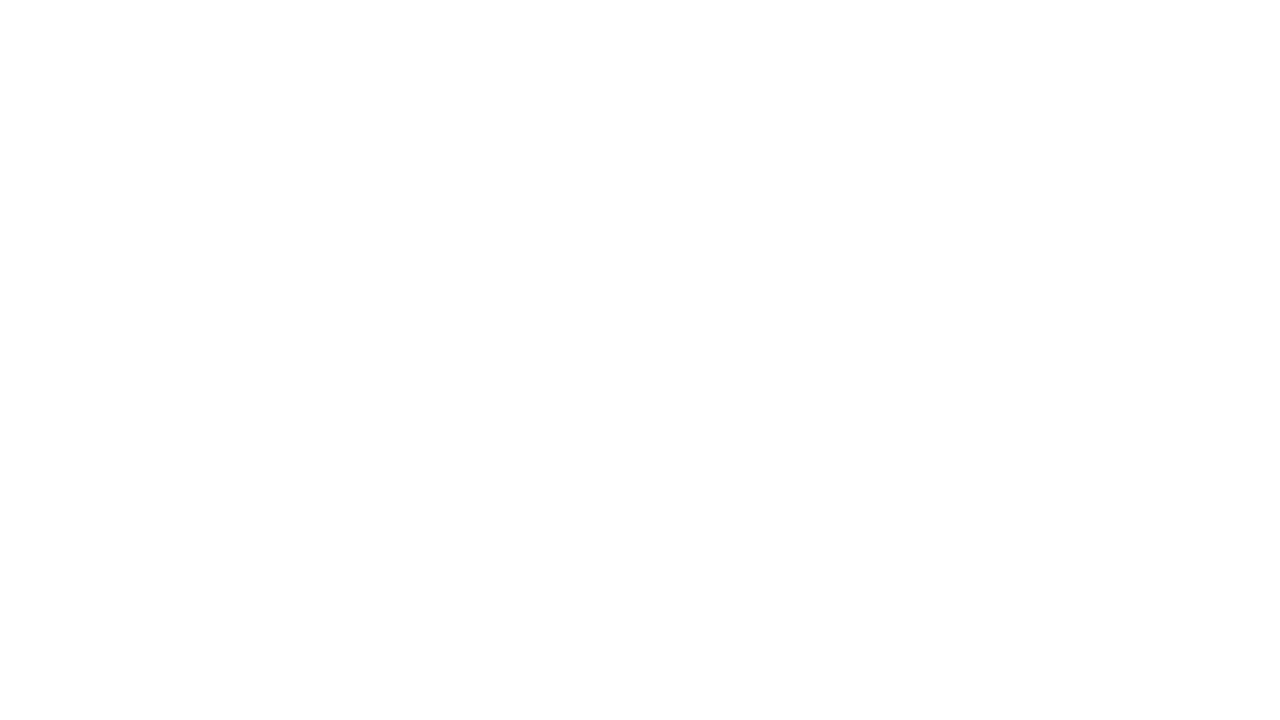

Clicked on Windows 32-bit Chrome driver zip file link at (138, 214) on a:text('chromedriver_win32.zip')
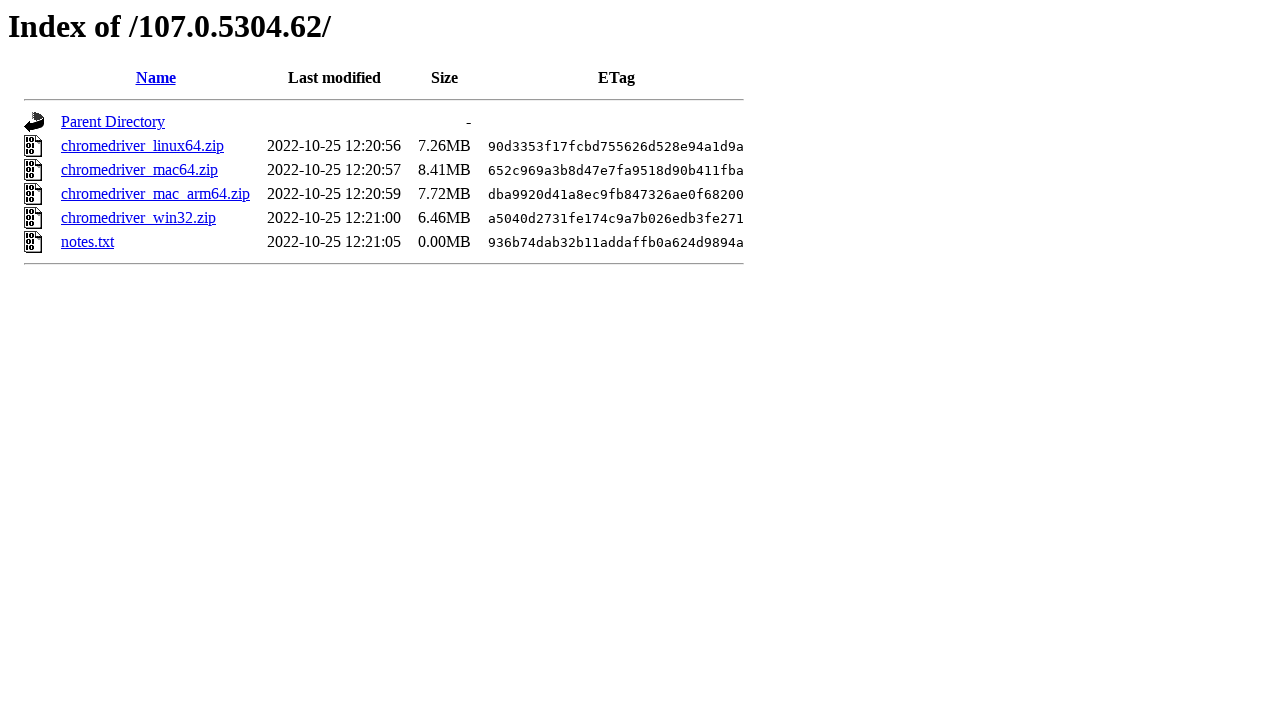

Waited 2 seconds for download to initiate
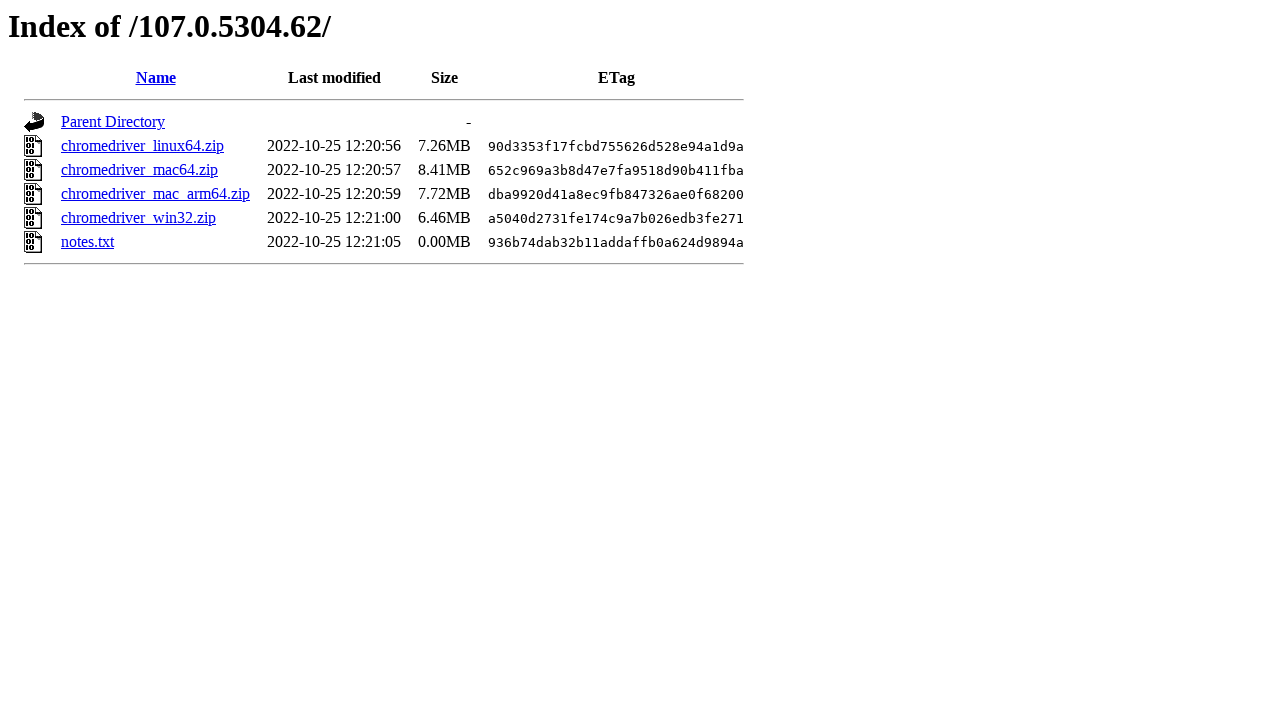

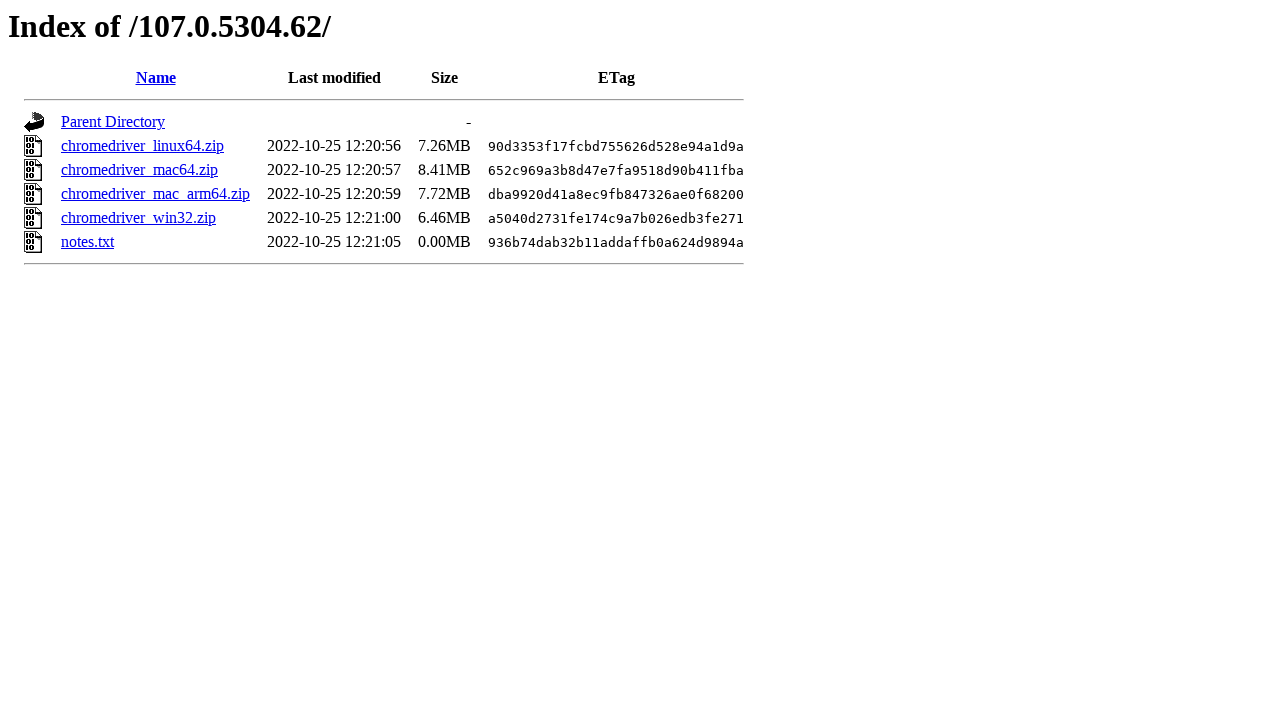